Tests that edits are saved when the edit input loses focus (blur event).

Starting URL: https://demo.playwright.dev/todomvc

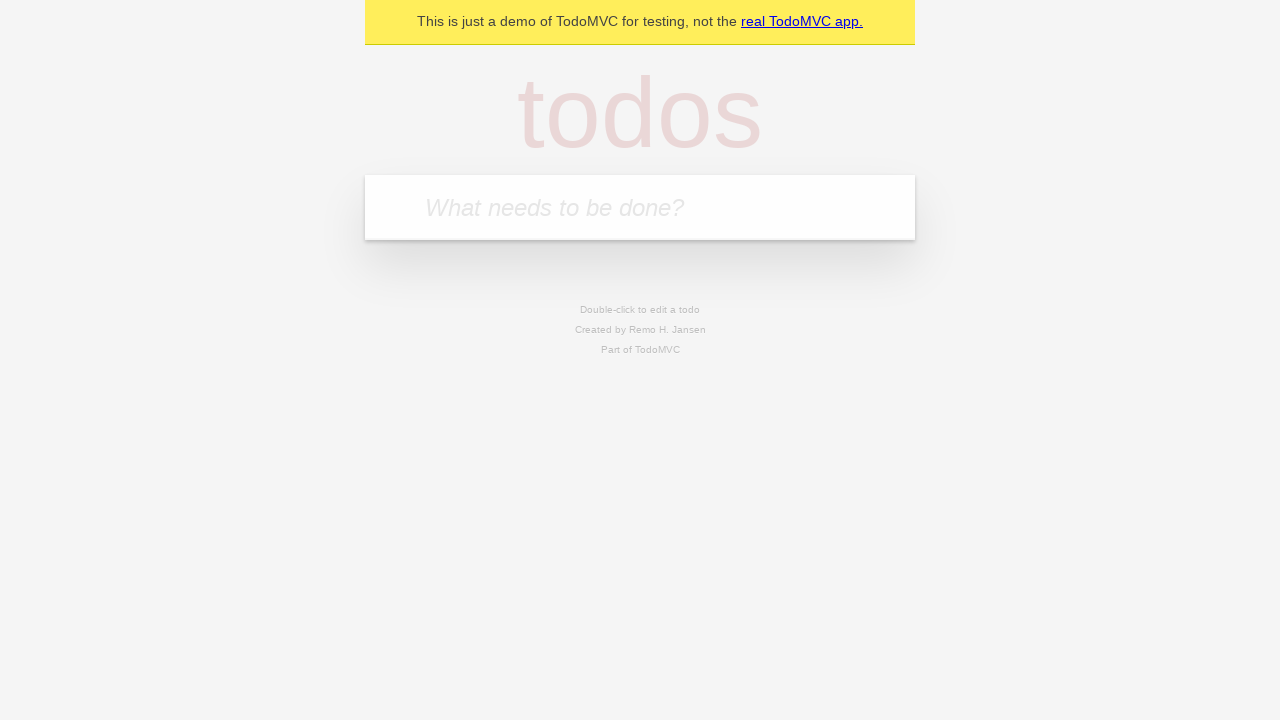

Filled new todo input with 'buy some cheese' on .new-todo
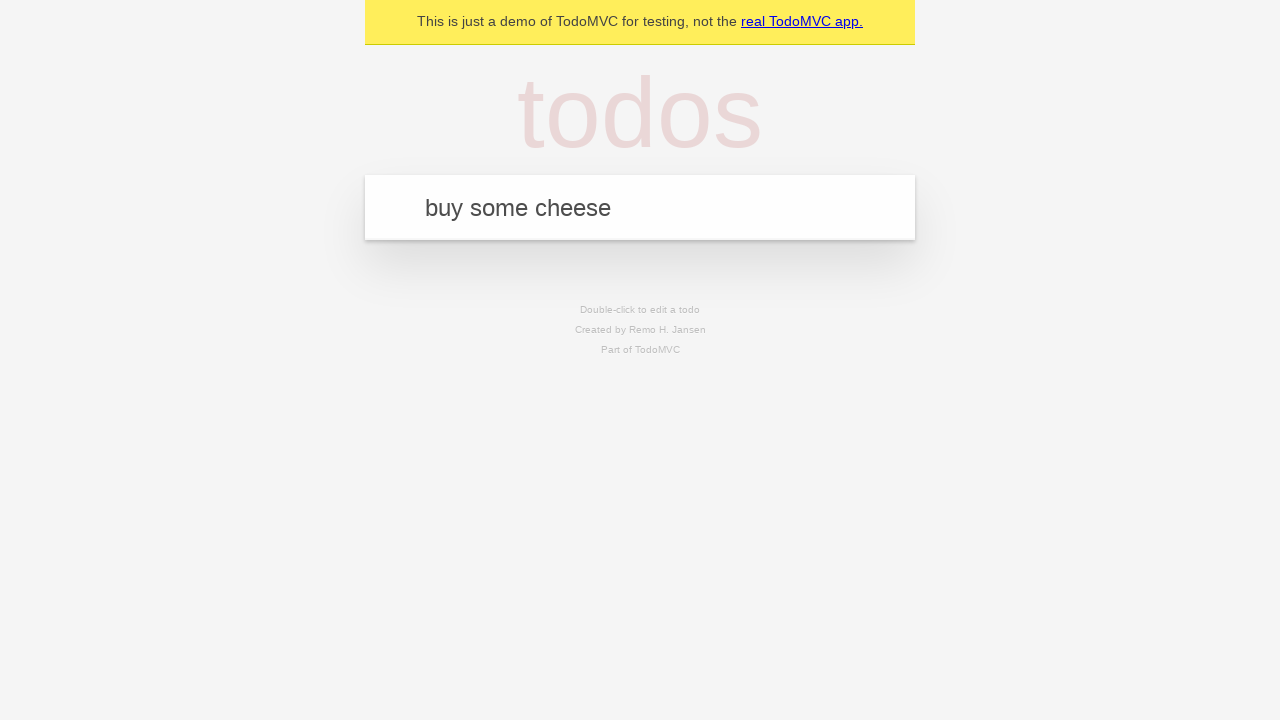

Pressed Enter to create first todo on .new-todo
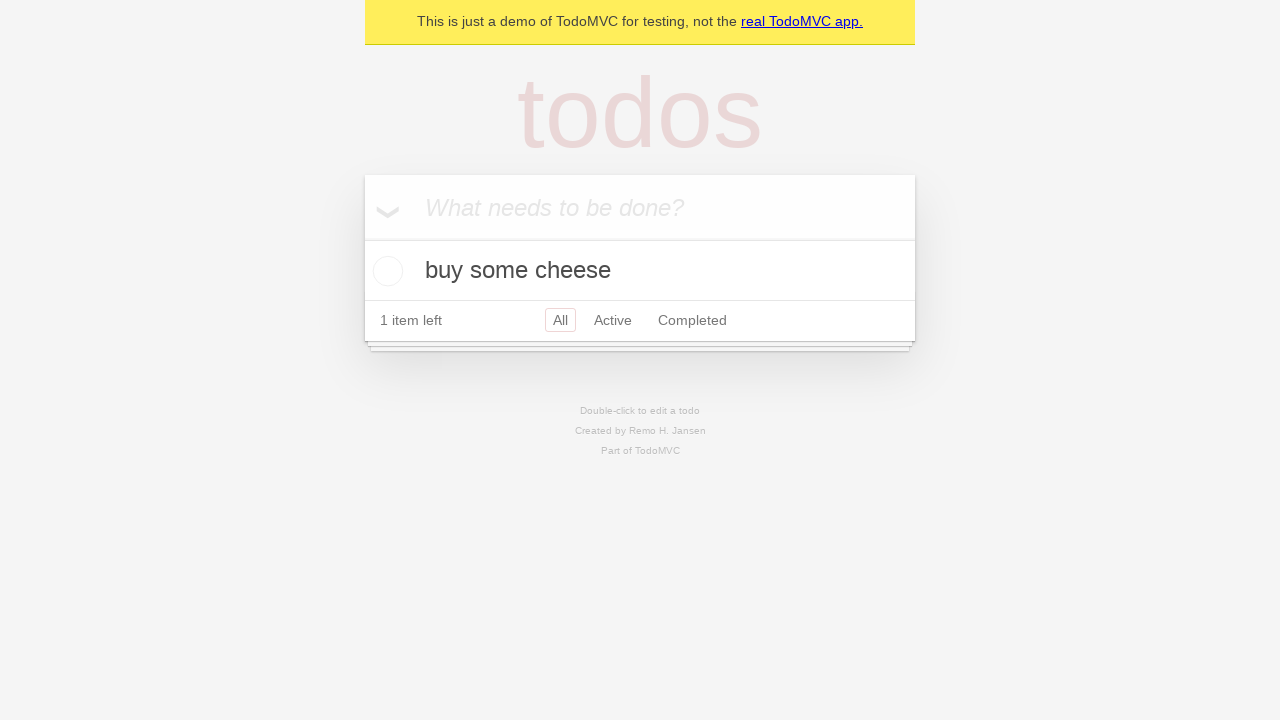

Filled new todo input with 'feed the cat' on .new-todo
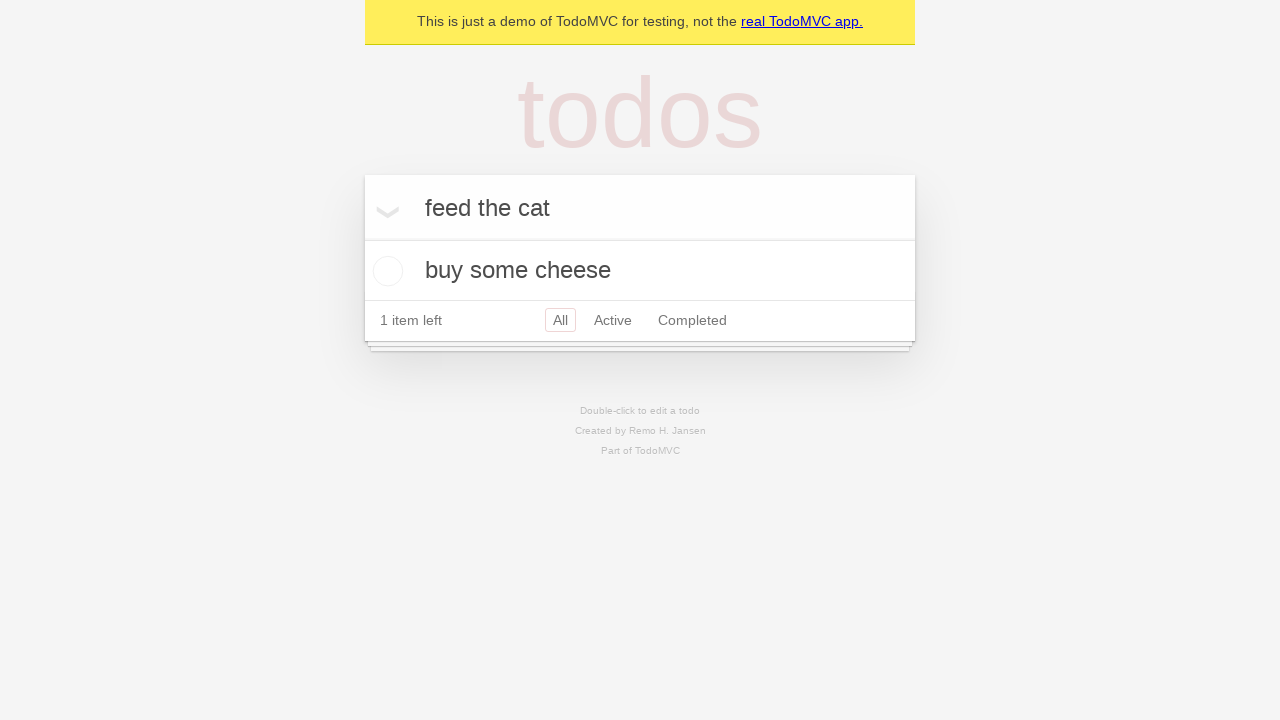

Pressed Enter to create second todo on .new-todo
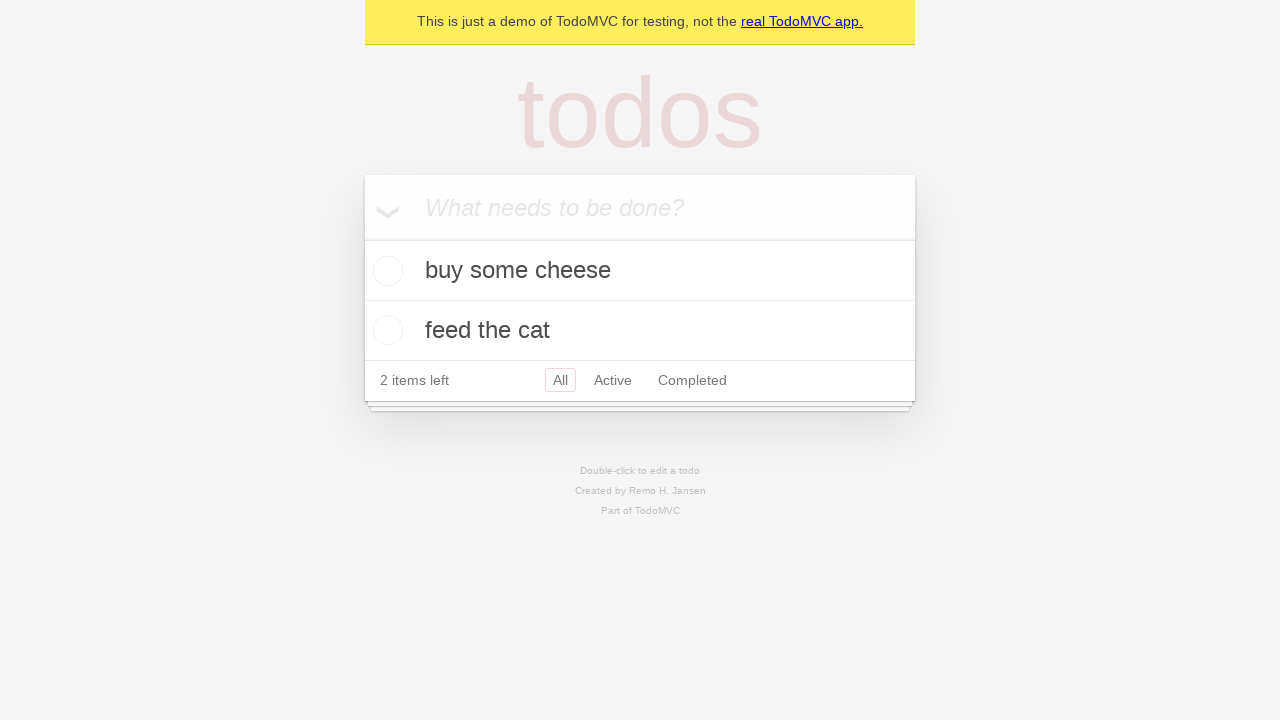

Filled new todo input with 'book a doctors appointment' on .new-todo
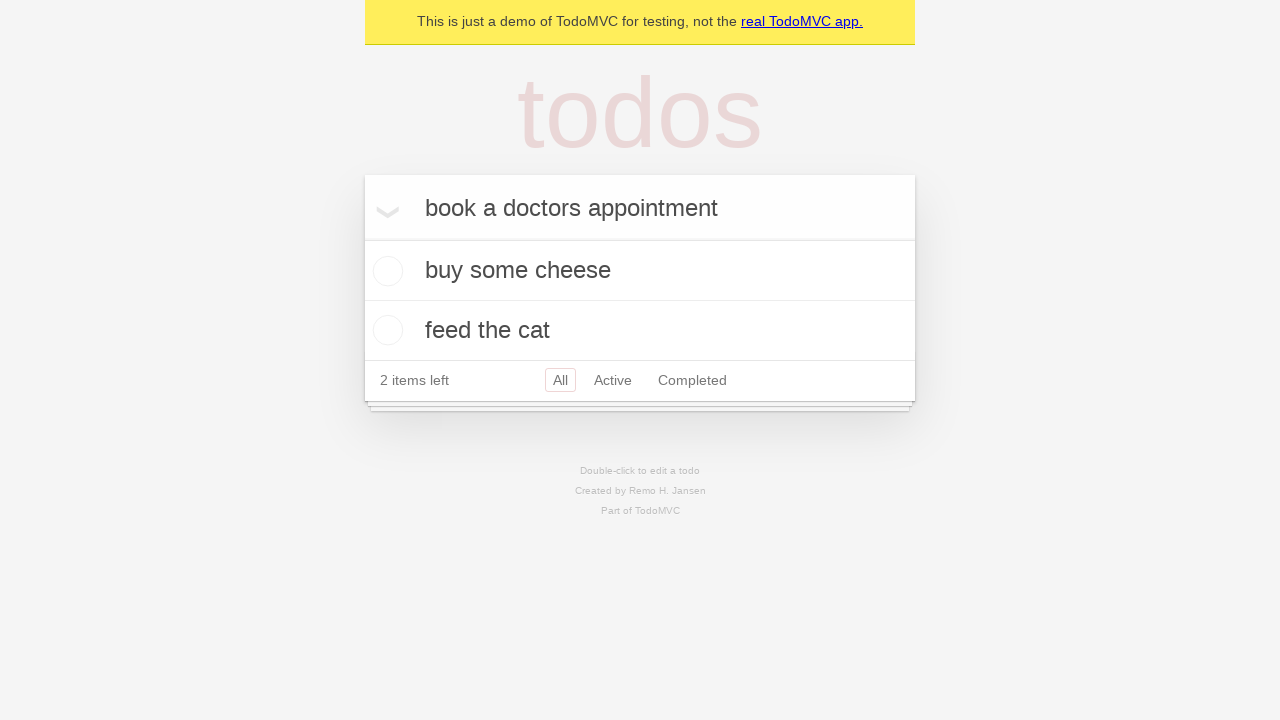

Pressed Enter to create third todo on .new-todo
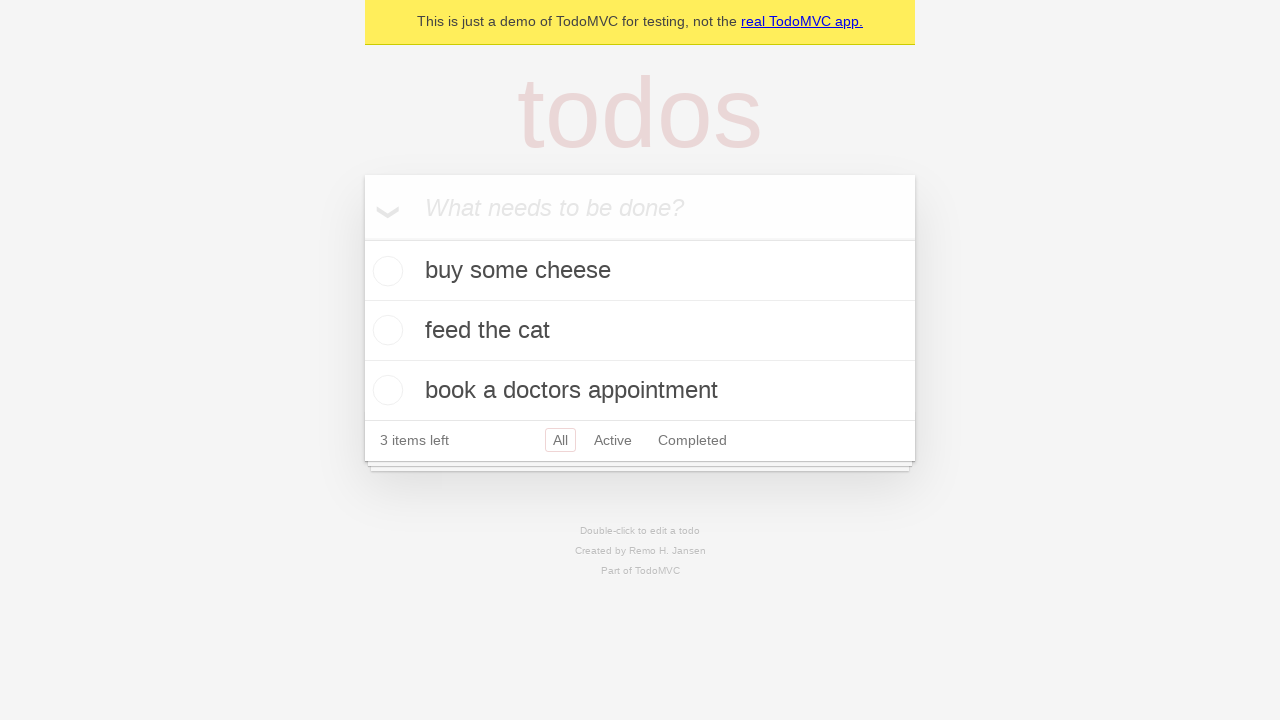

Double-clicked second todo to enter edit mode at (640, 331) on .todo-list li >> nth=1
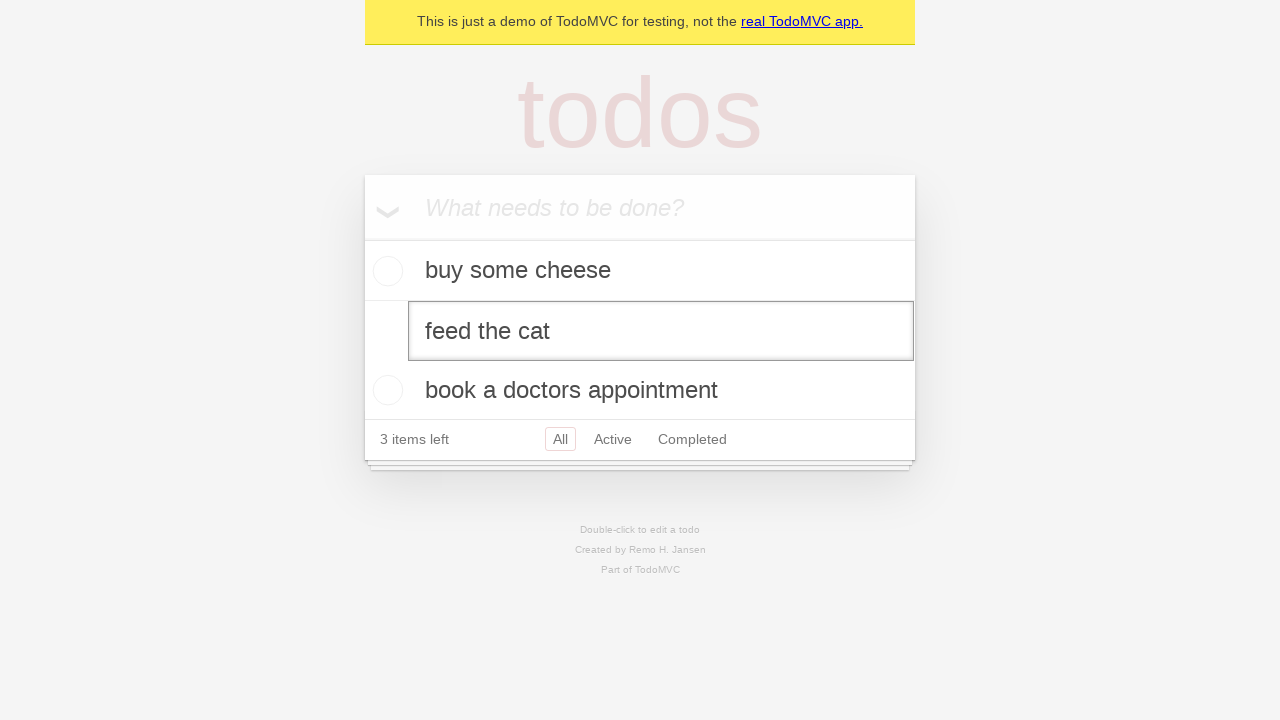

Edited second todo text to 'buy some sausages' on .todo-list li >> nth=1 >> .edit
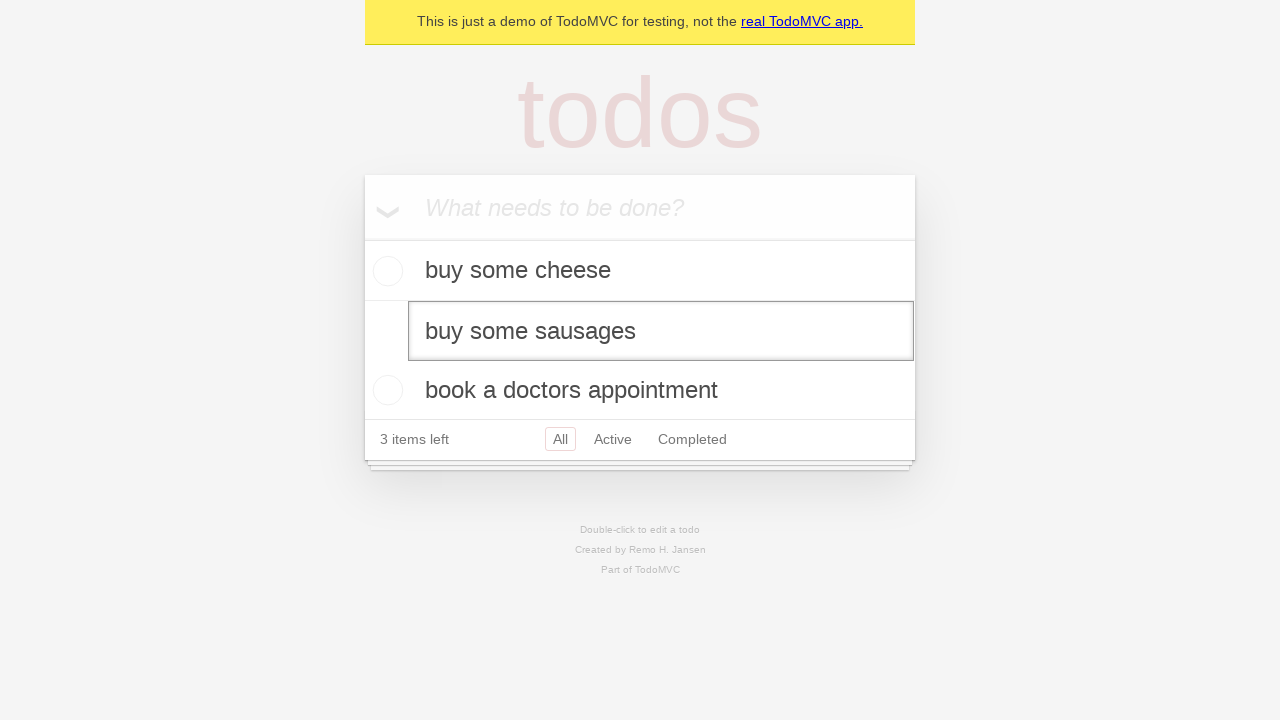

Triggered blur event on edit input to save changes
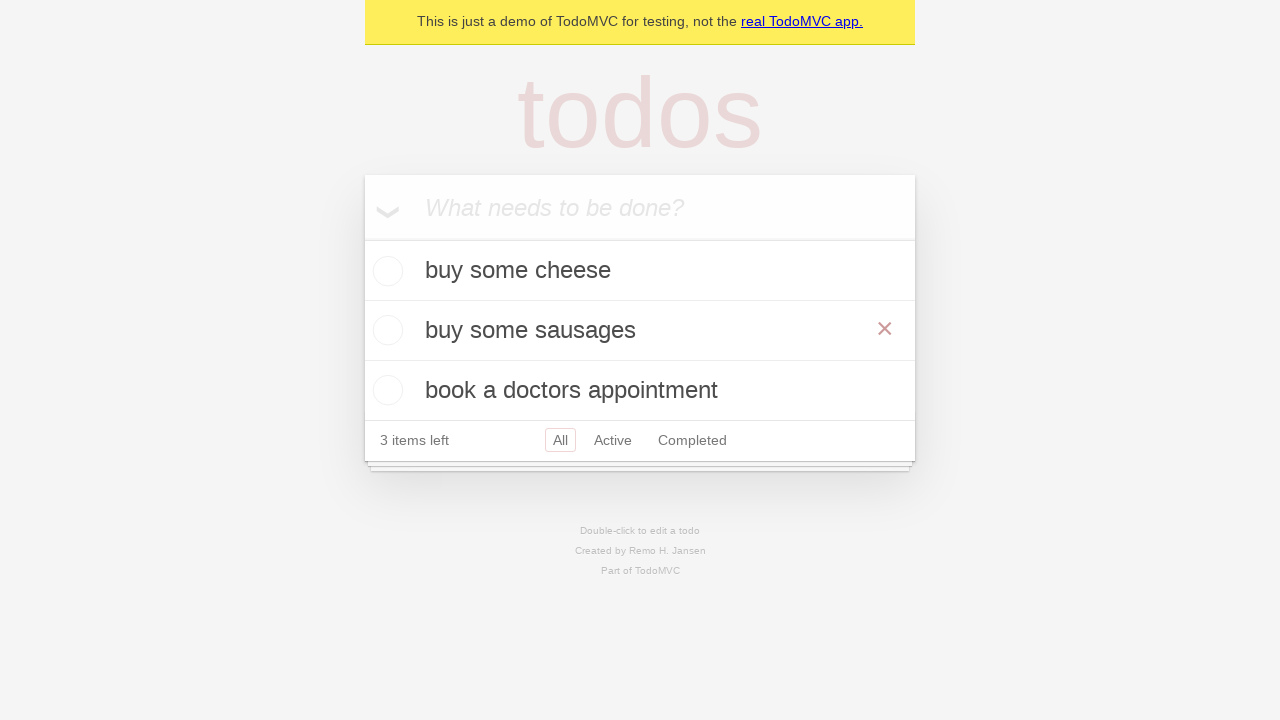

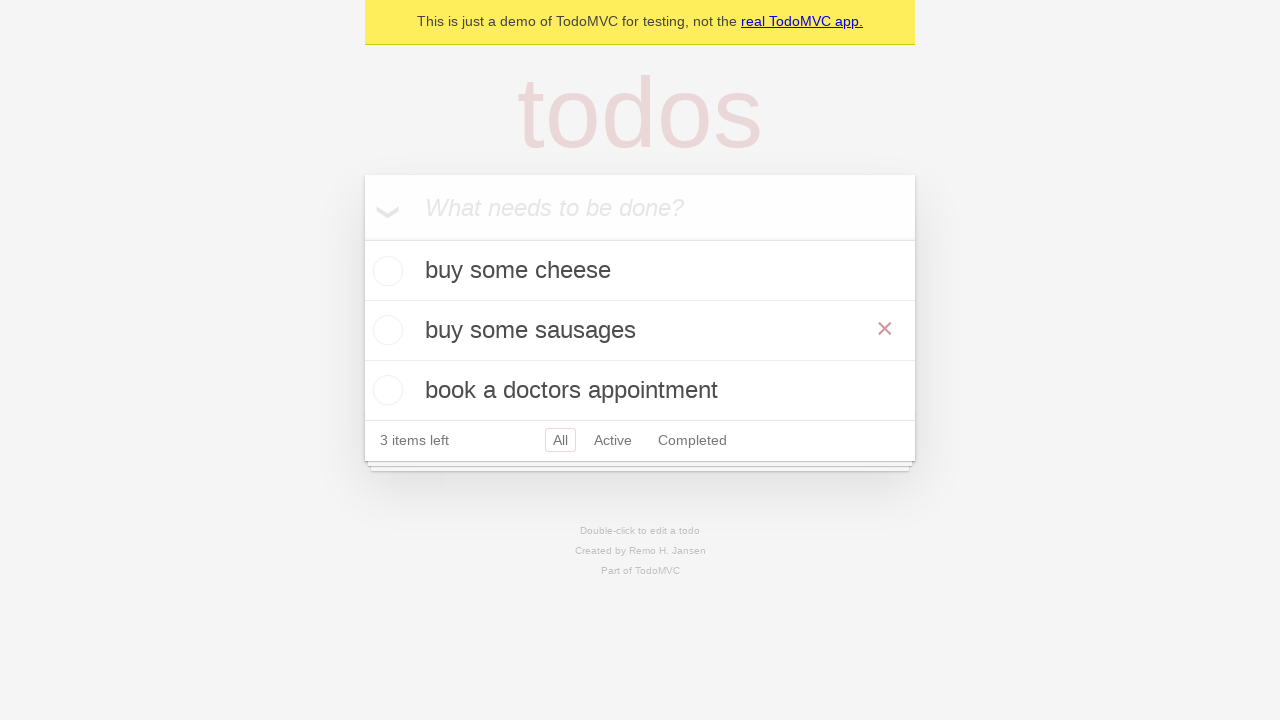